Tests enabling a disabled input, filling it with text, and pressing Enter

Starting URL: http://www.uitestingplayground.com/disabledinput

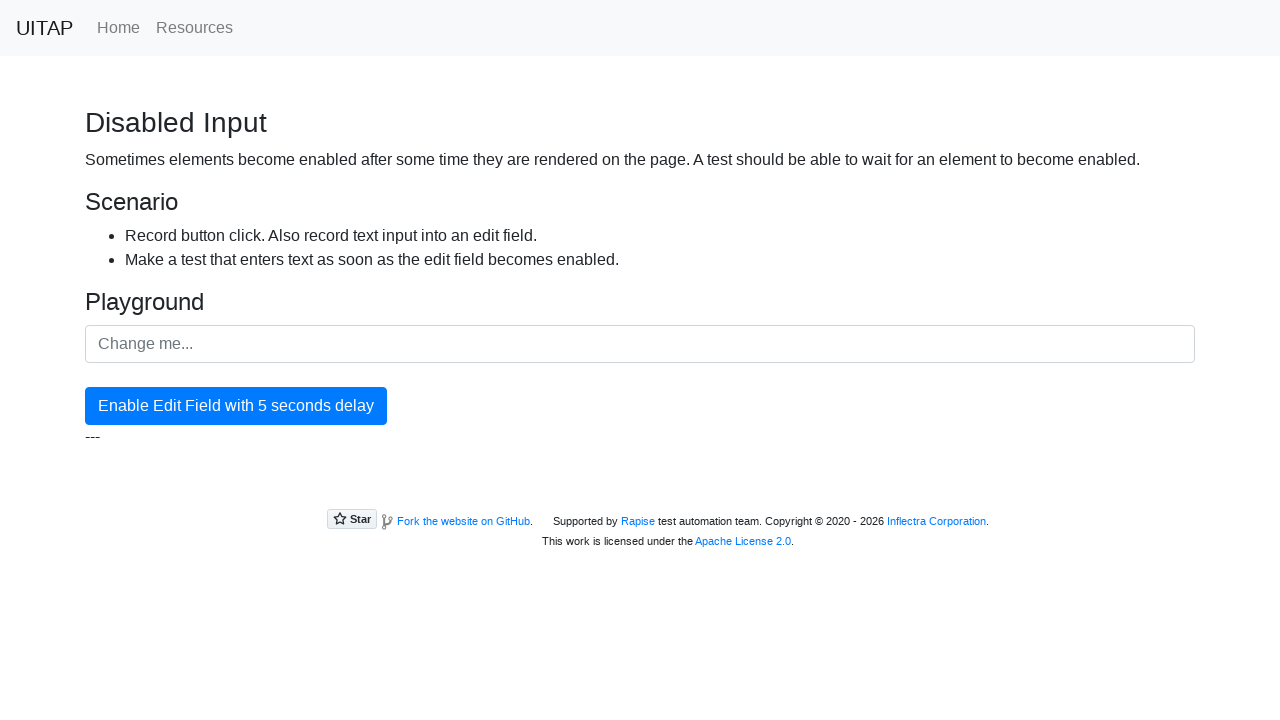

Clicked enable button to enable the disabled input at (236, 406) on #enableButton
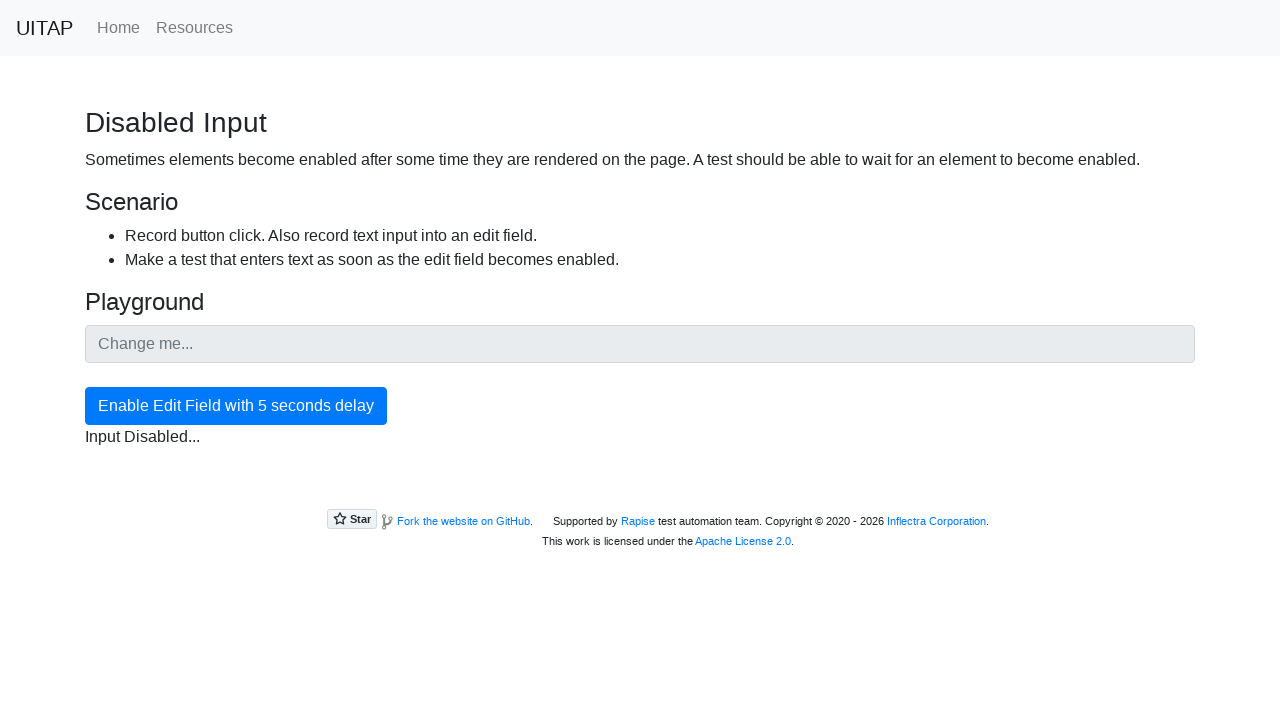

Input field is now enabled (disabled attribute removed)
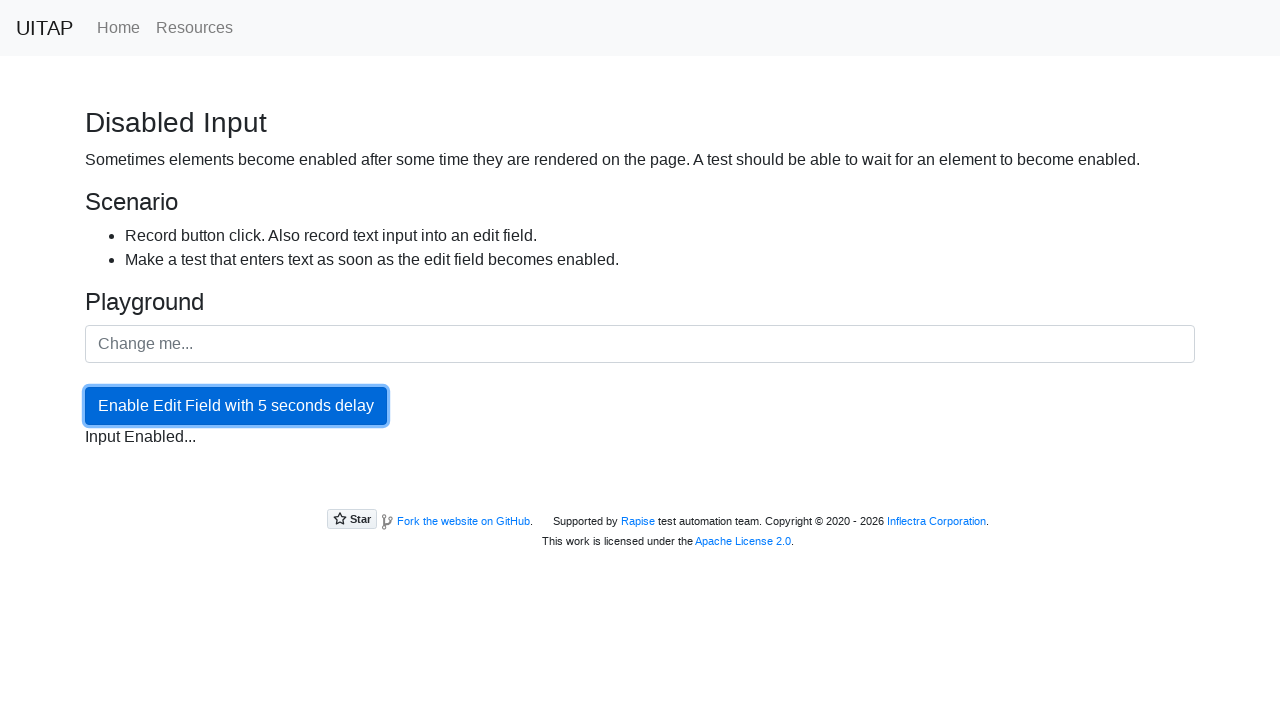

Filled input field with '1234' on input
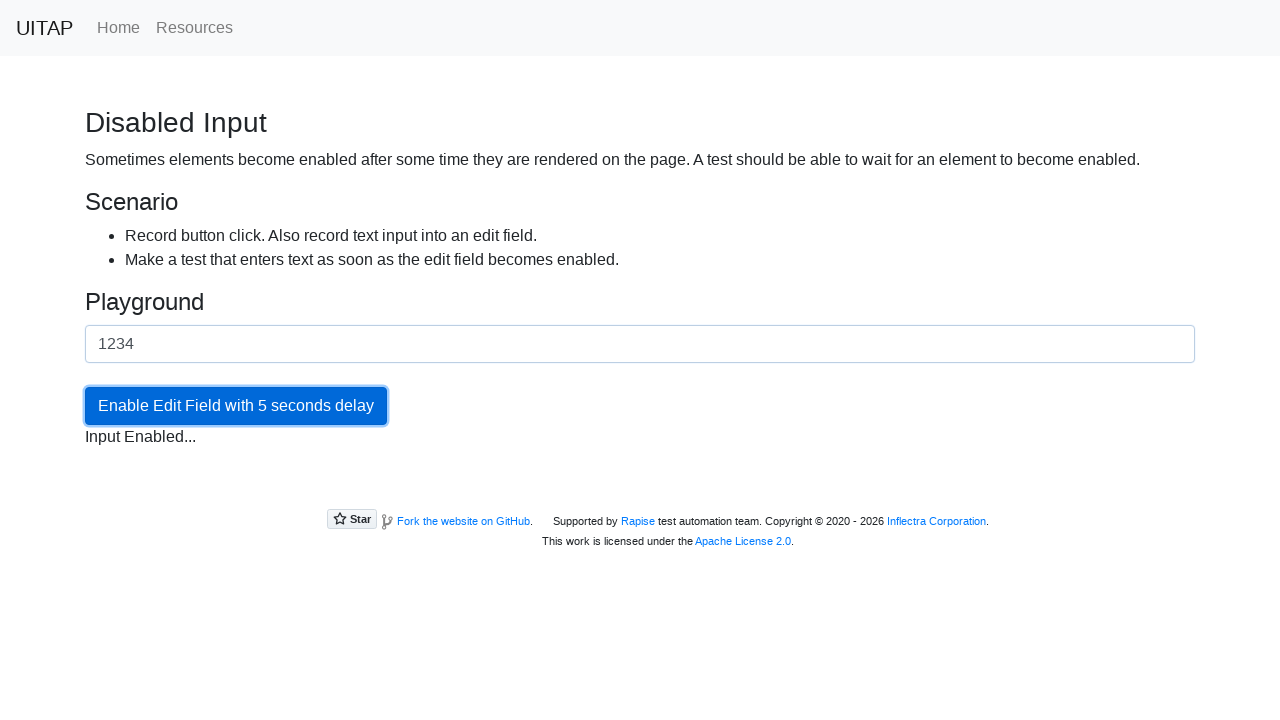

Pressed Enter key to submit the input
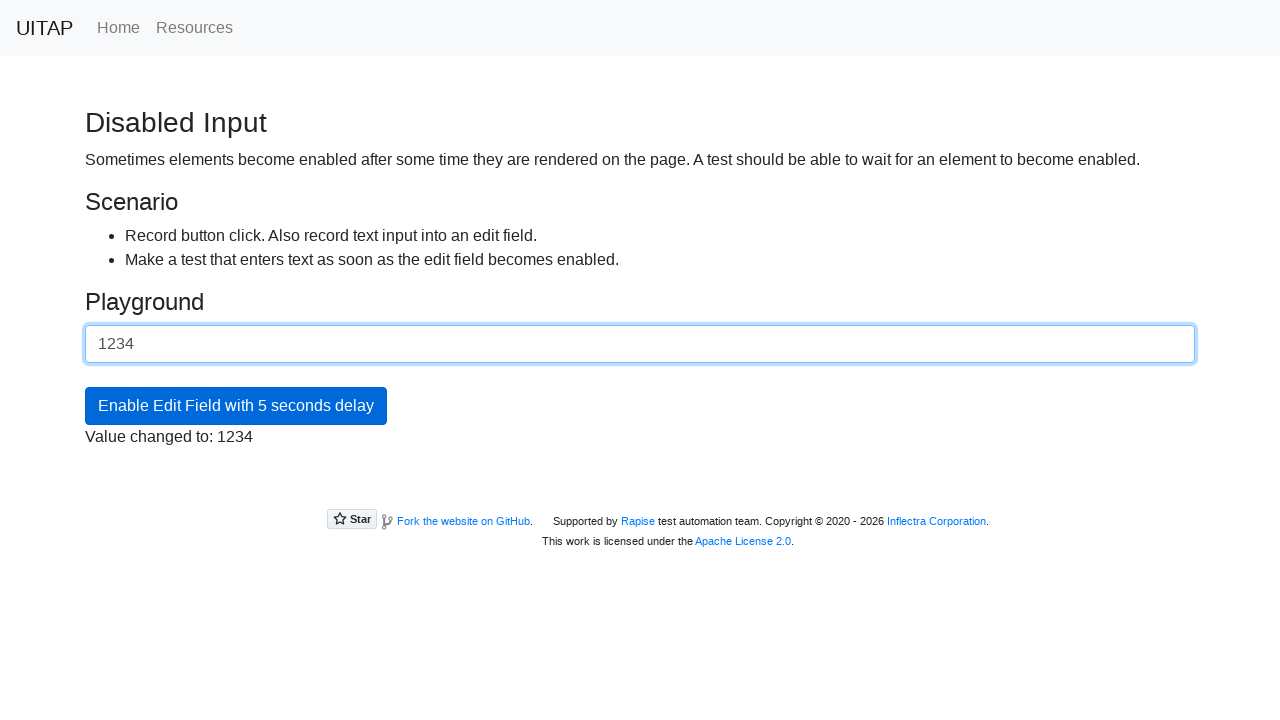

Verified operation status displays 'Value changed to: 1234'
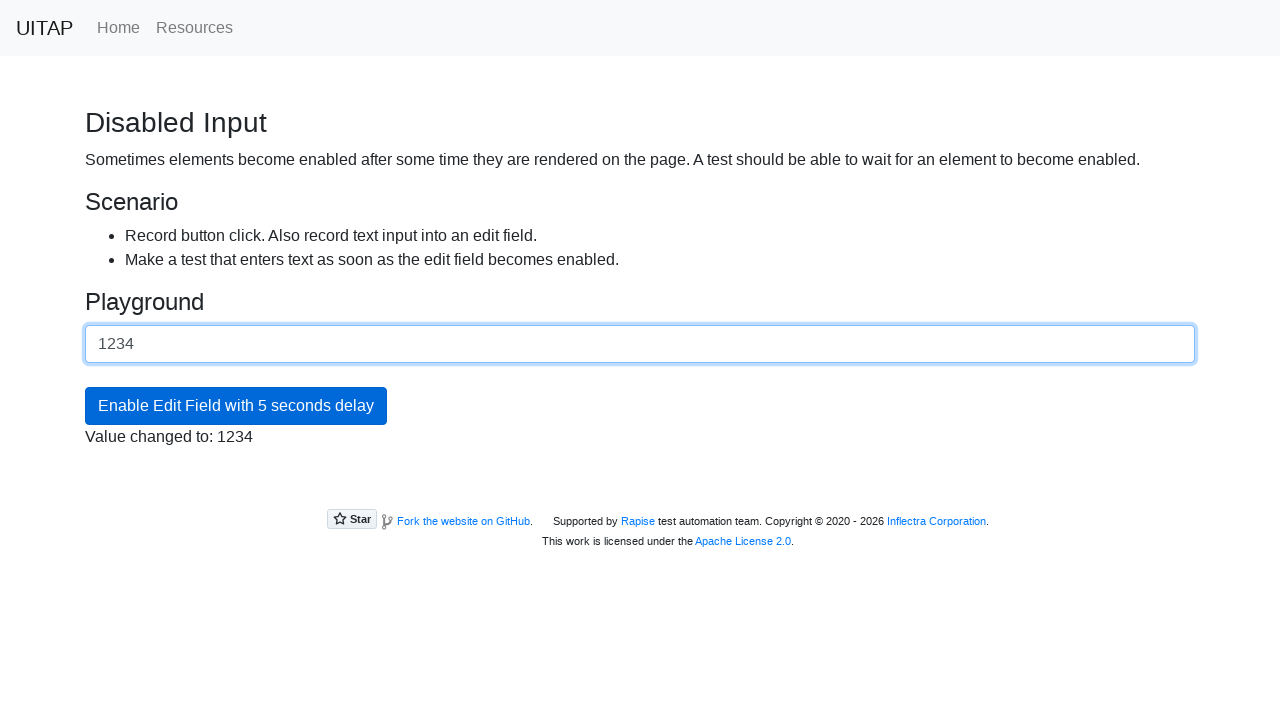

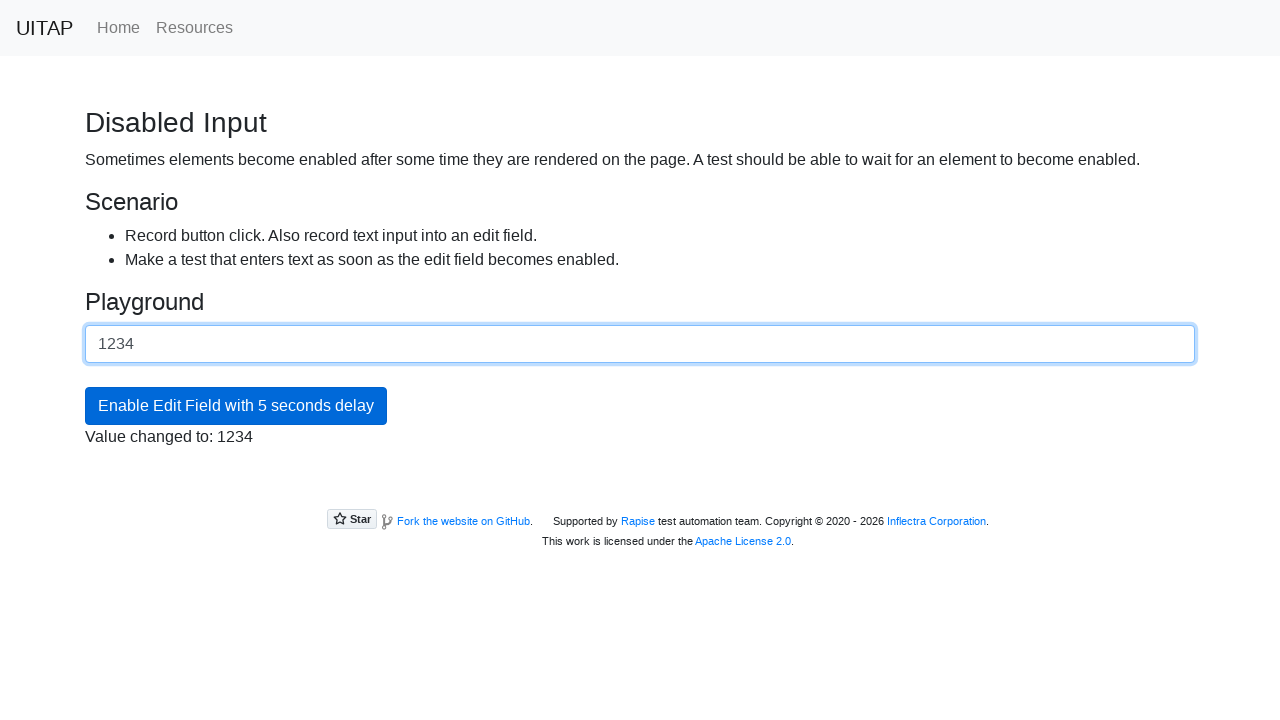